Tests radio button functionality on a practice page by clicking various radio buttons and verifying their selection states

Starting URL: https://letcode.in/radio

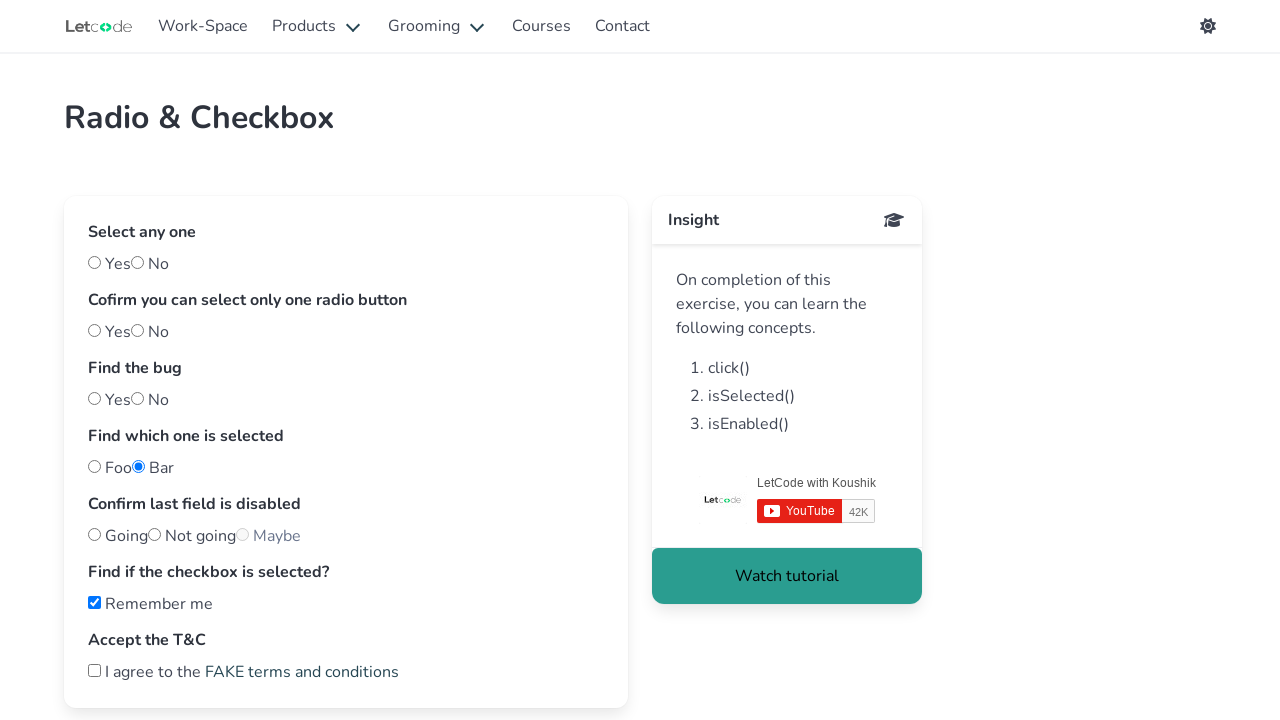

Radio button container loaded
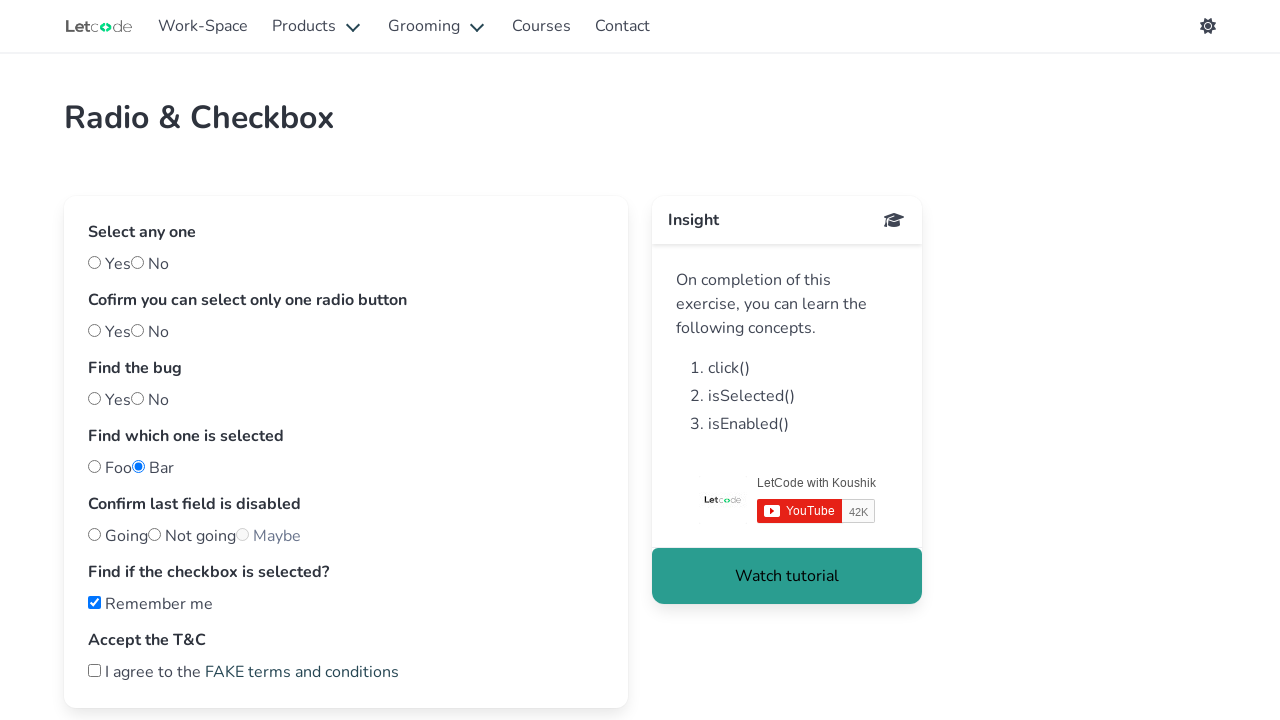

Clicked 'yes' radio button at (94, 262) on #yes
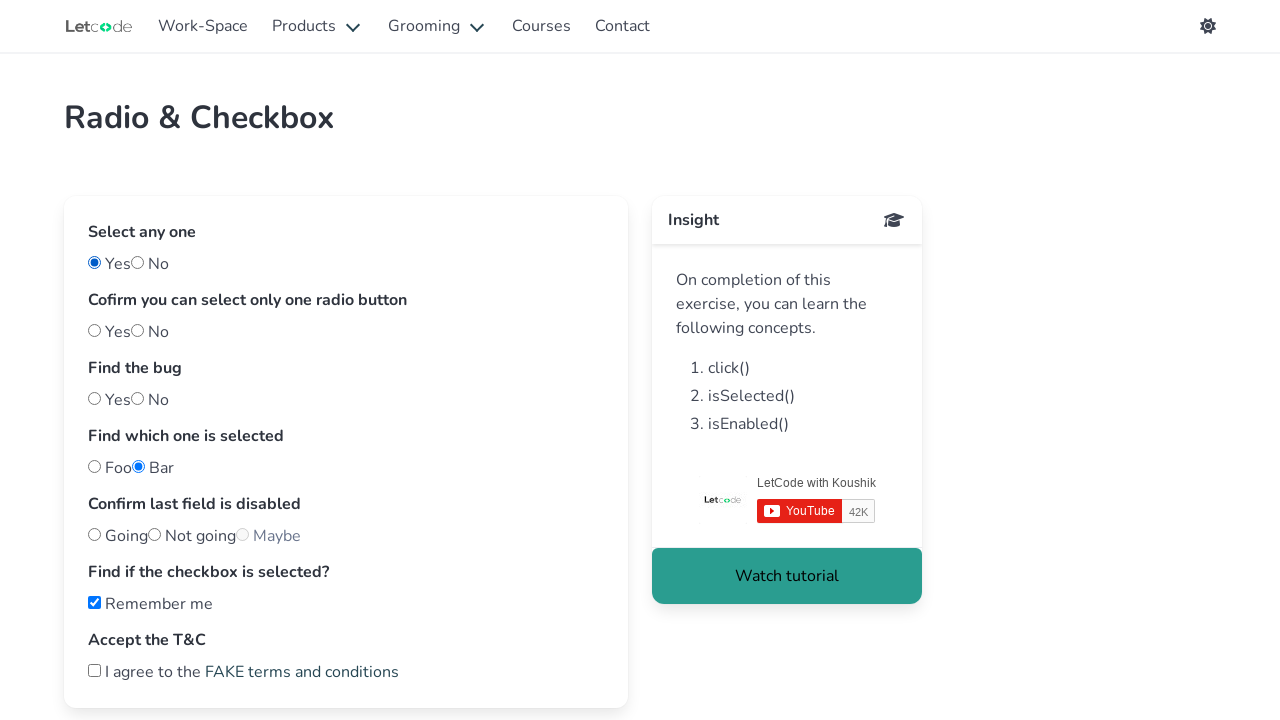

Clicked 'one' radio button at (94, 330) on #one
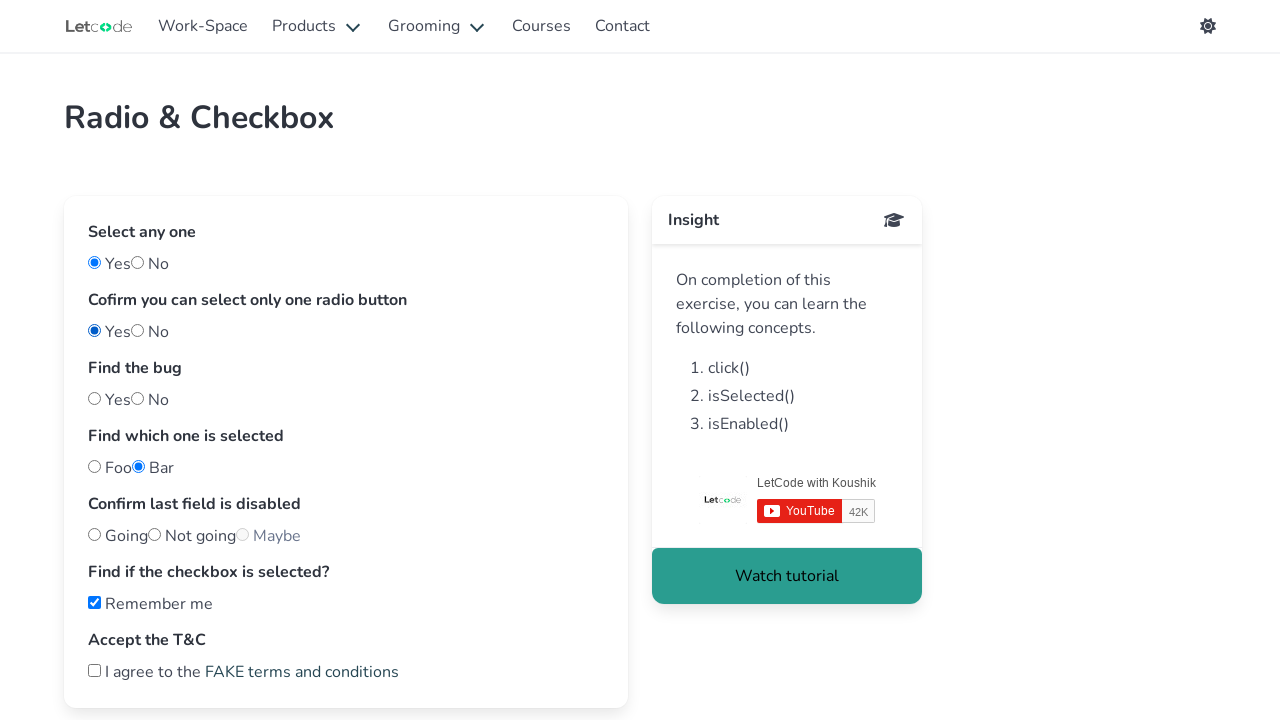

Clicked 'two' radio button at (138, 330) on #two
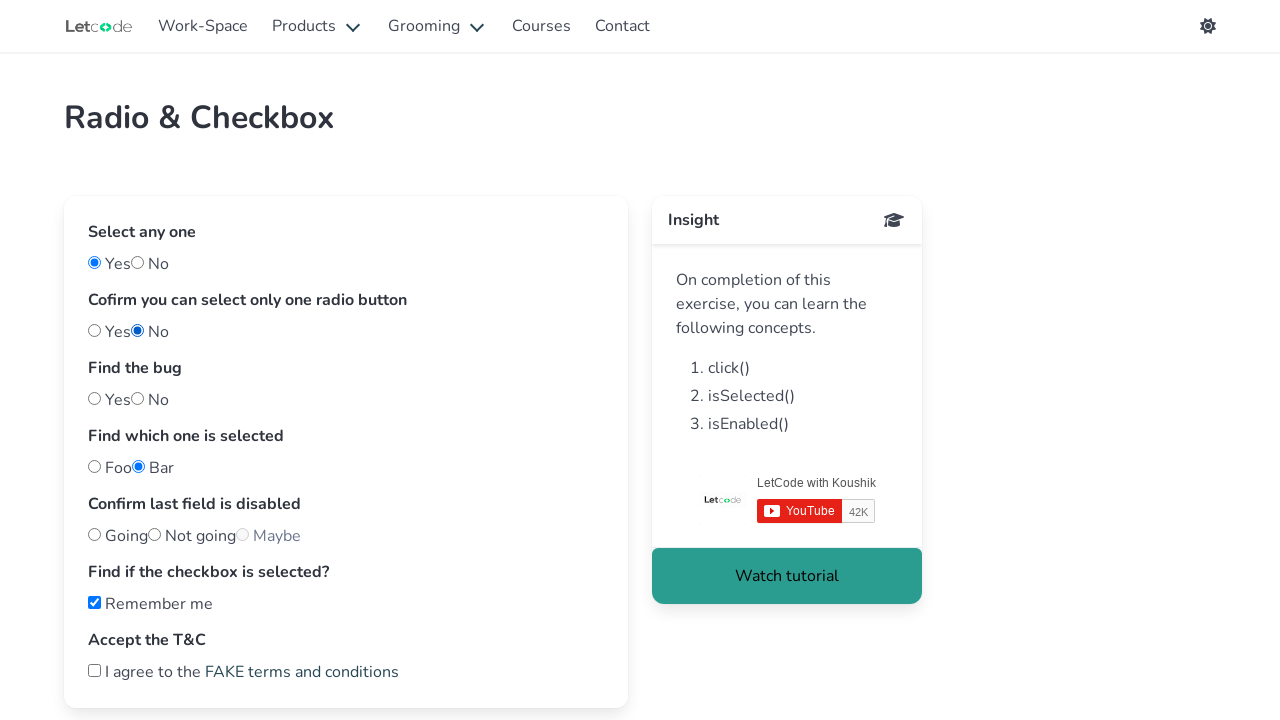

Clicked 'nobug' radio button at (94, 398) on #nobug
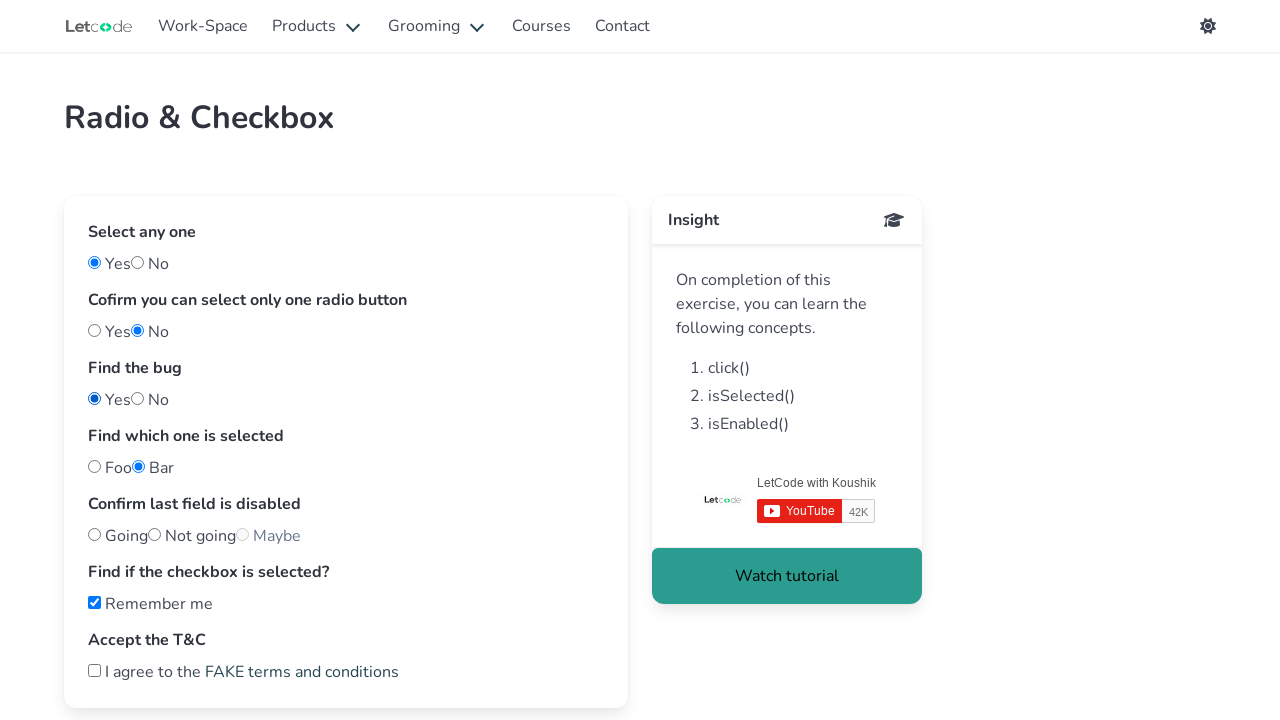

Clicked 'bug' radio button at (138, 398) on #bug
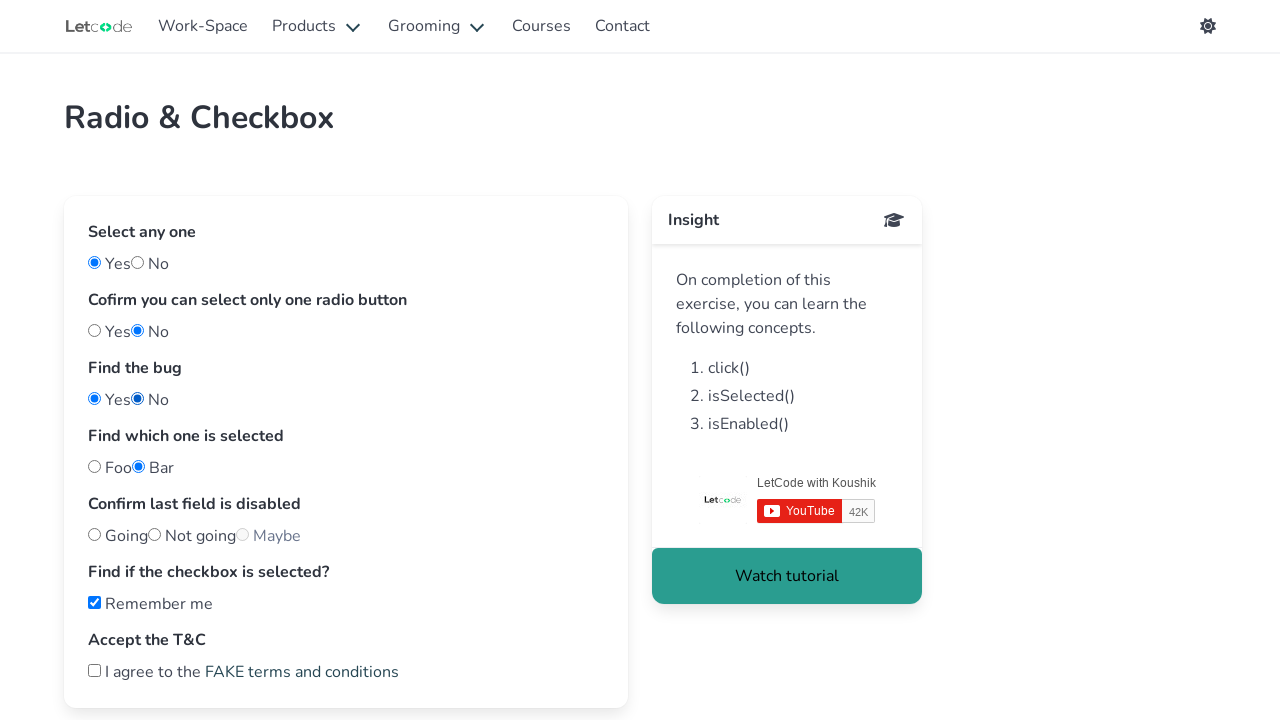

Verified 'maybe' radio button exists (disabled state)
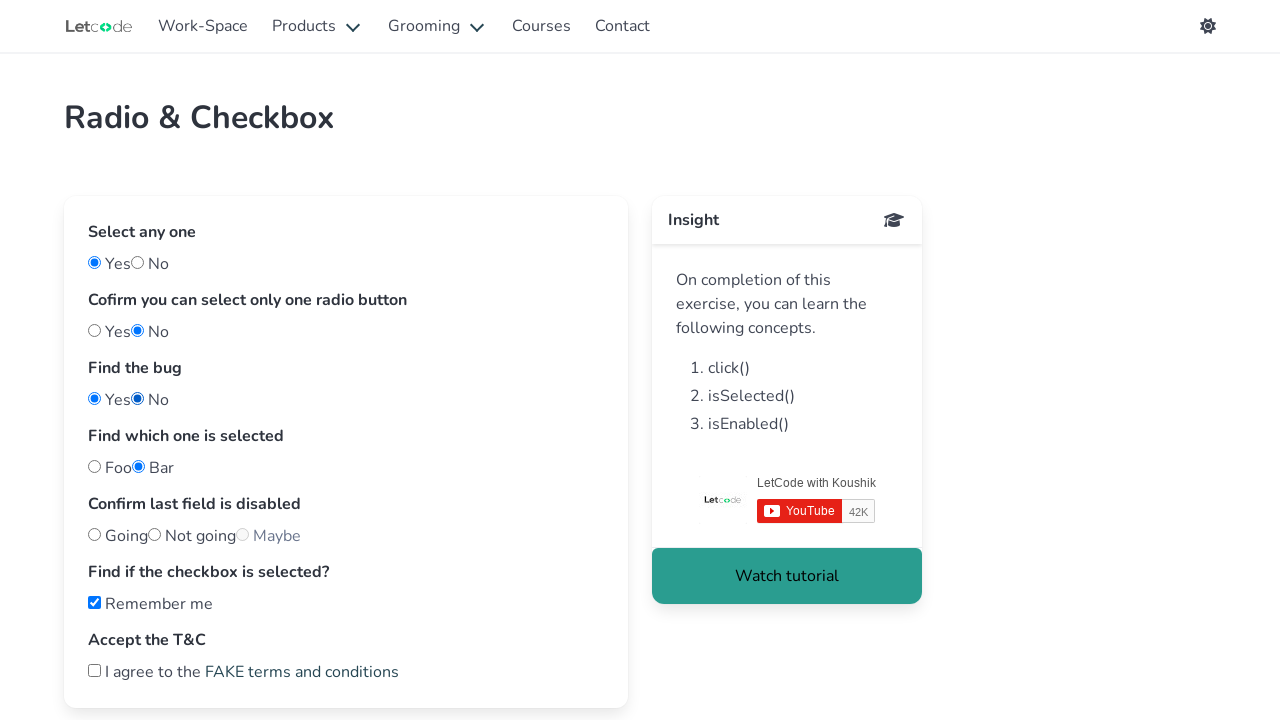

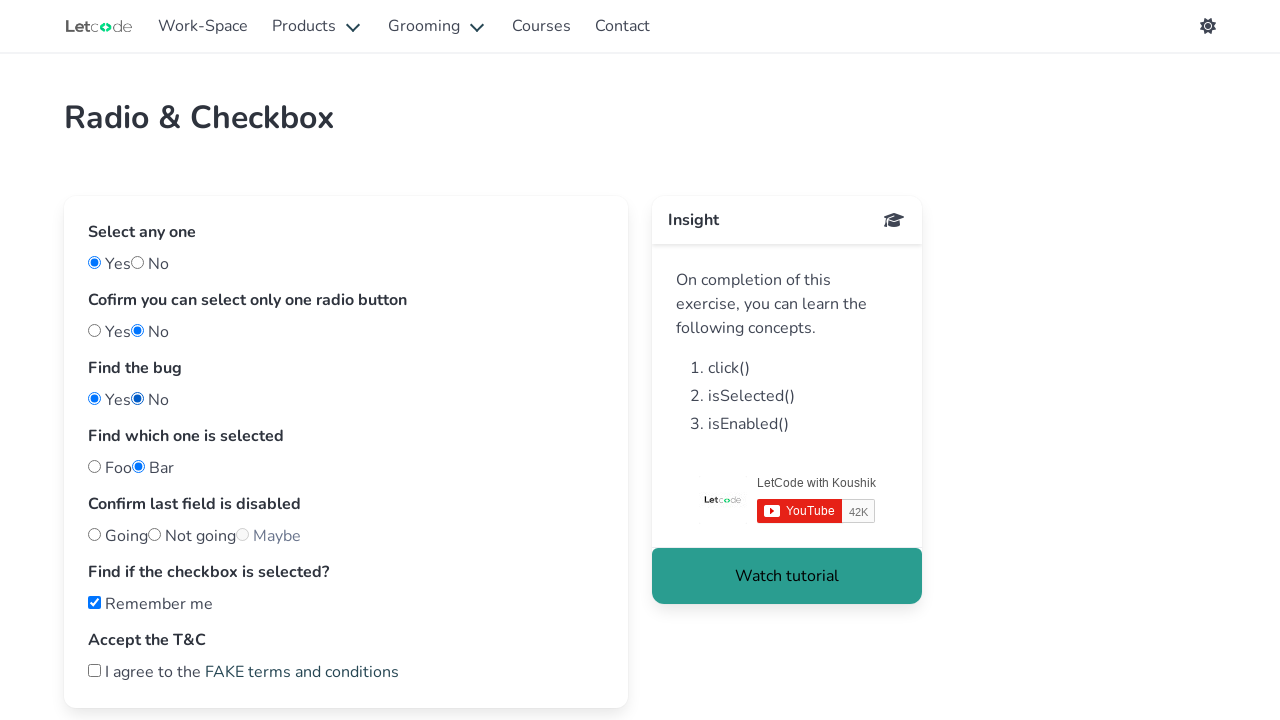